Tests form input functionality by filling a name field on the Rahul Shetty Academy Automation Practice page

Starting URL: https://rahulshettyacademy.com/AutomationPractice/

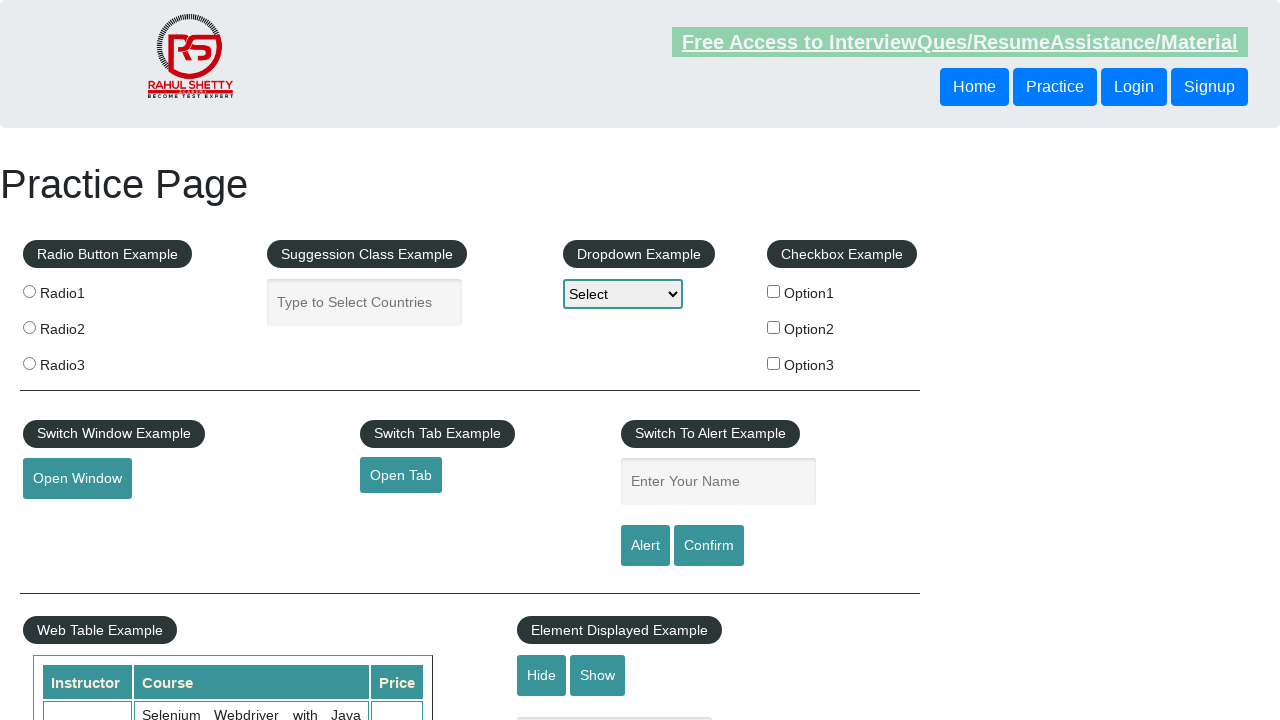

Navigated to Rahul Shetty Academy Automation Practice page
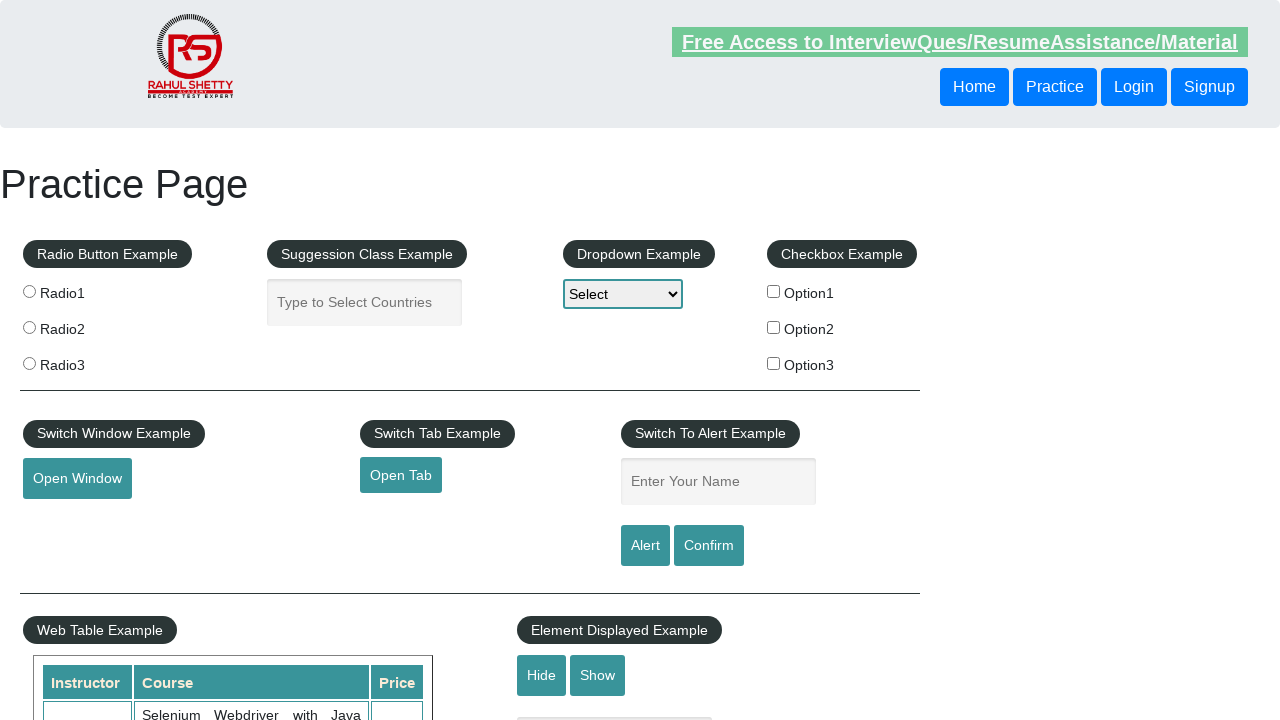

Filled name field with 'John Smith' on #name
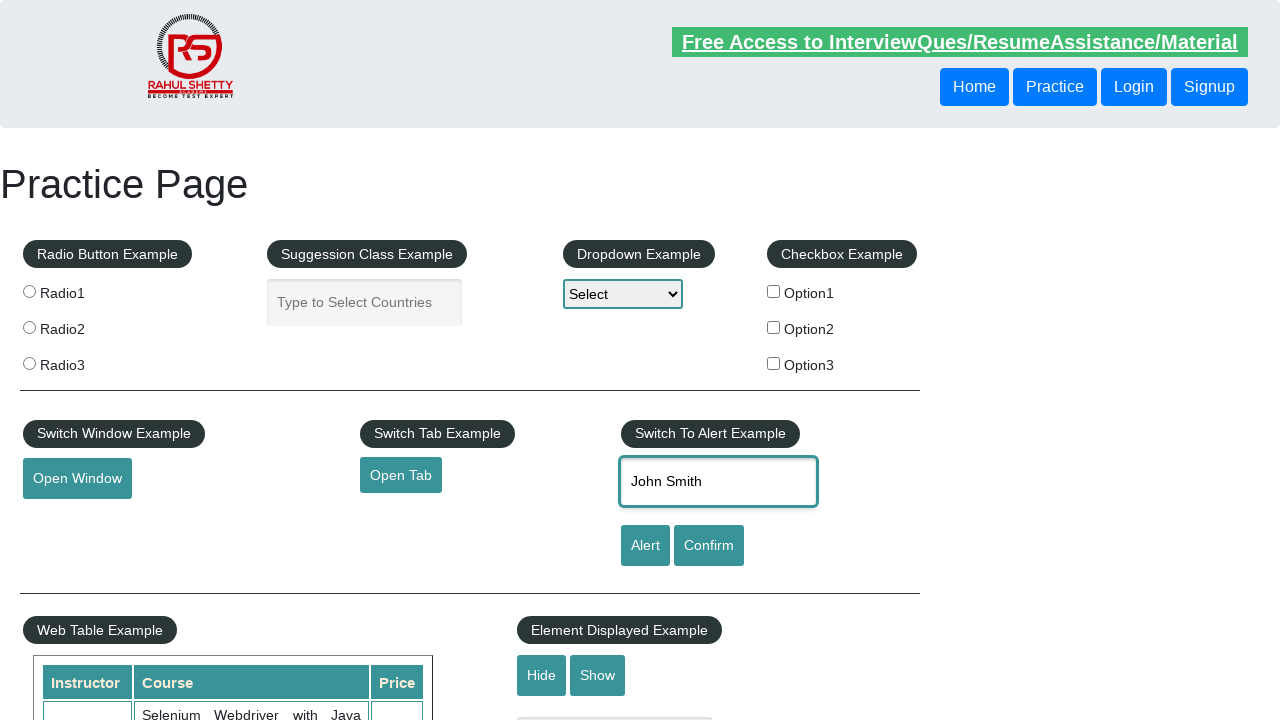

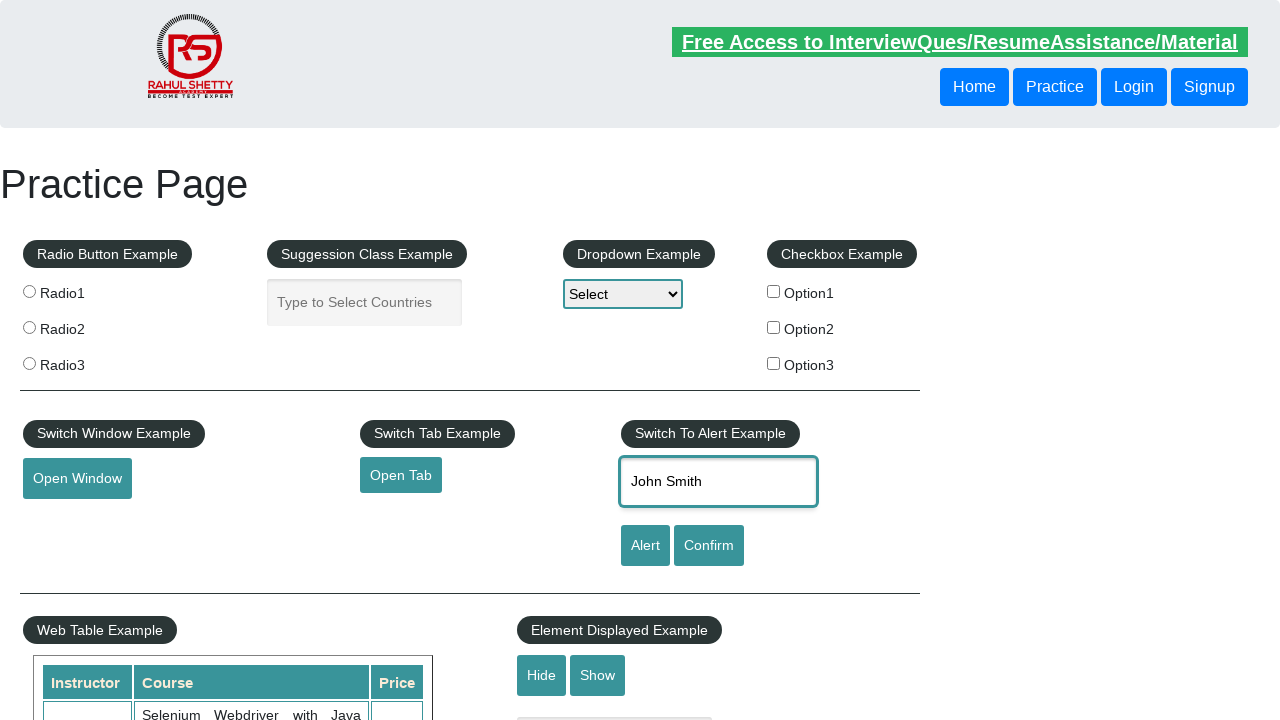